Tests tooltip functionality by hovering over a button, input field, and two anchor links to verify that tooltips appear on hover.

Starting URL: https://demoqa.com/tool-tips

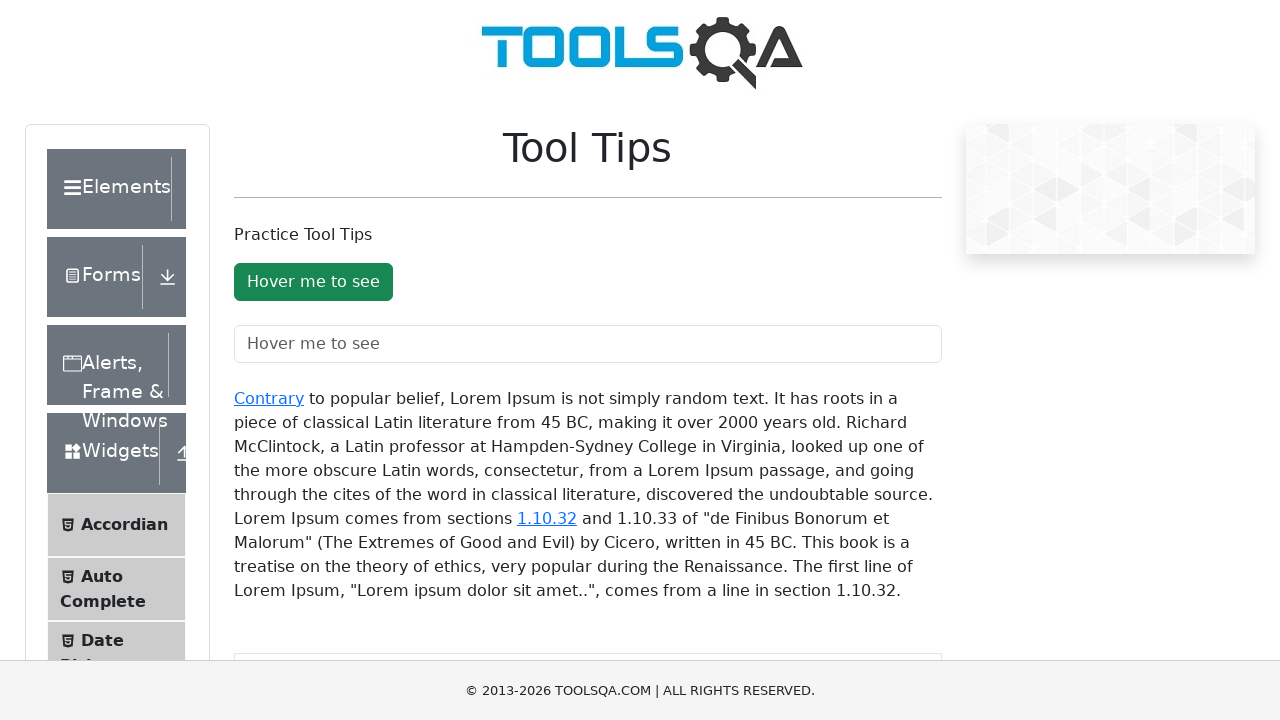

Page loaded with networkidle state
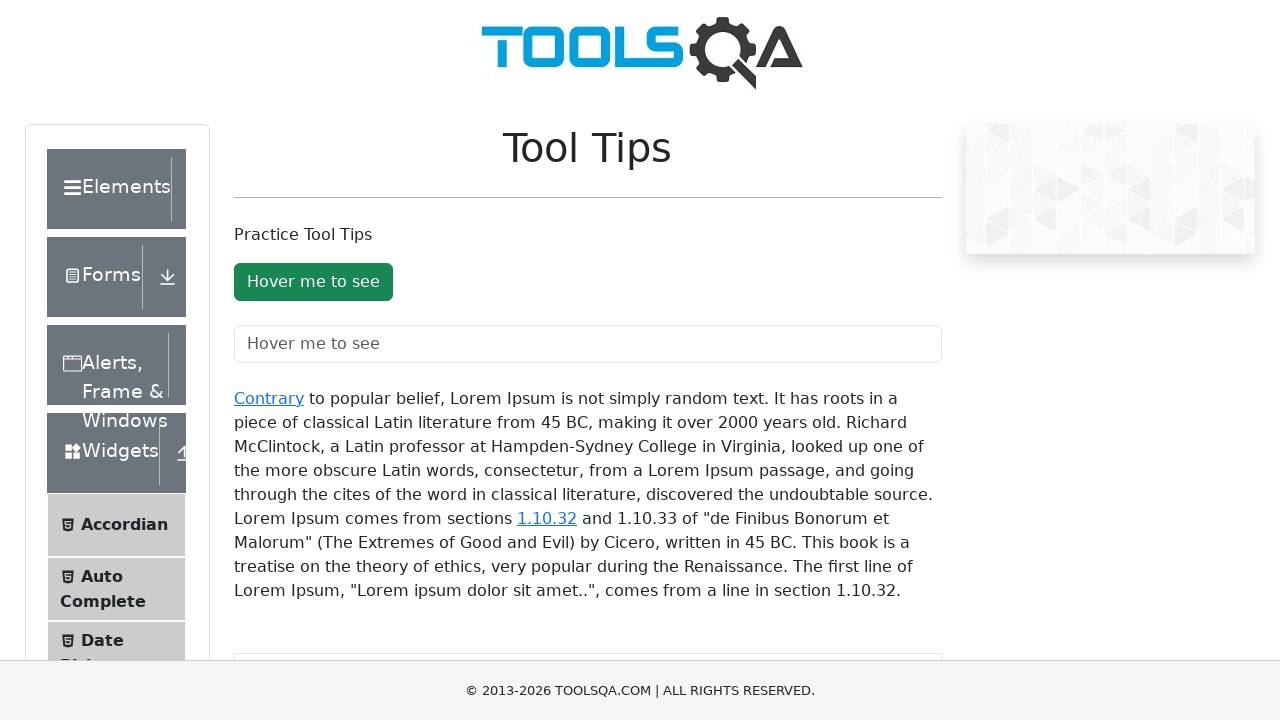

Hovered over button element to trigger tooltip at (313, 282) on #toolTipButton
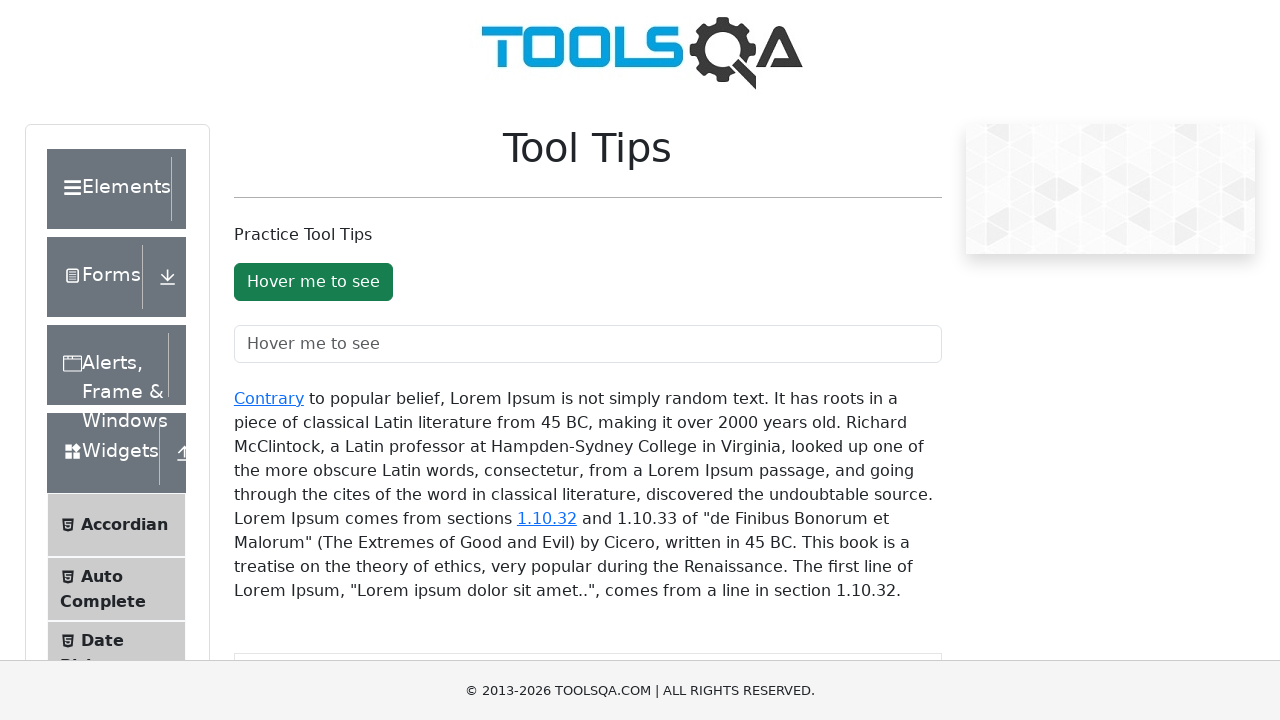

Waited 1 second for button tooltip to appear
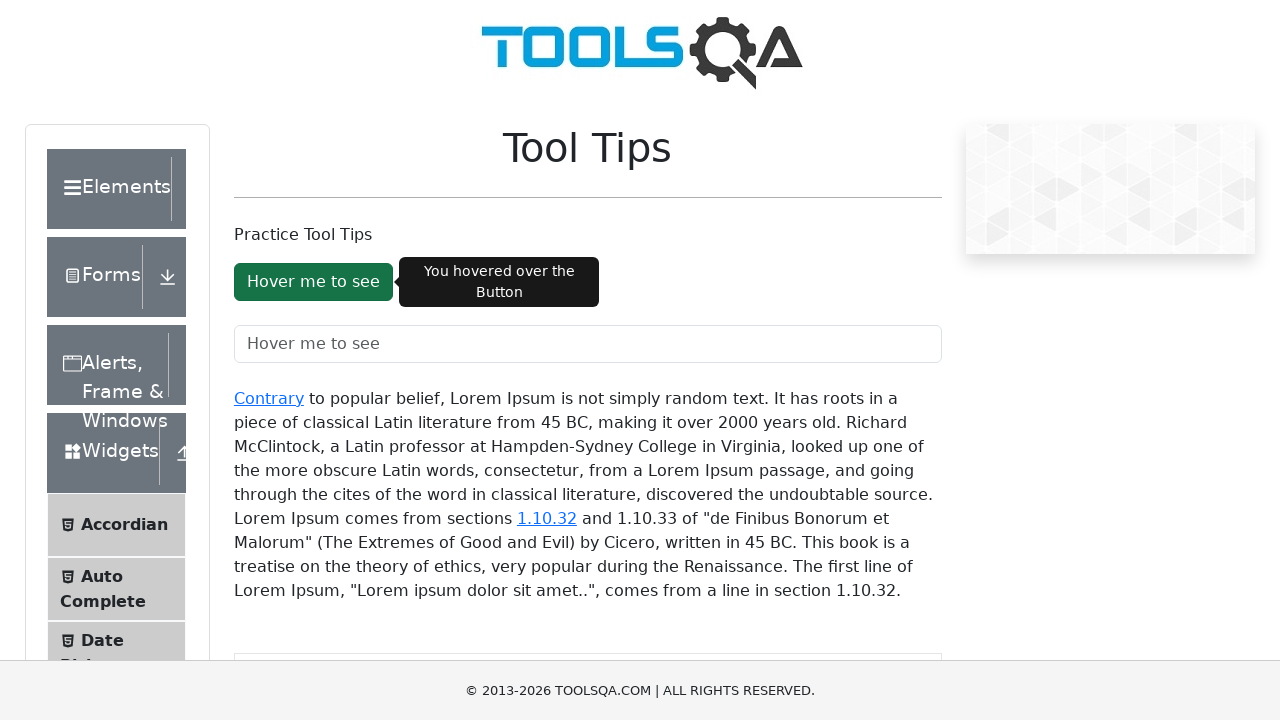

Hovered over input field to trigger tooltip at (588, 344) on #toolTipTextField
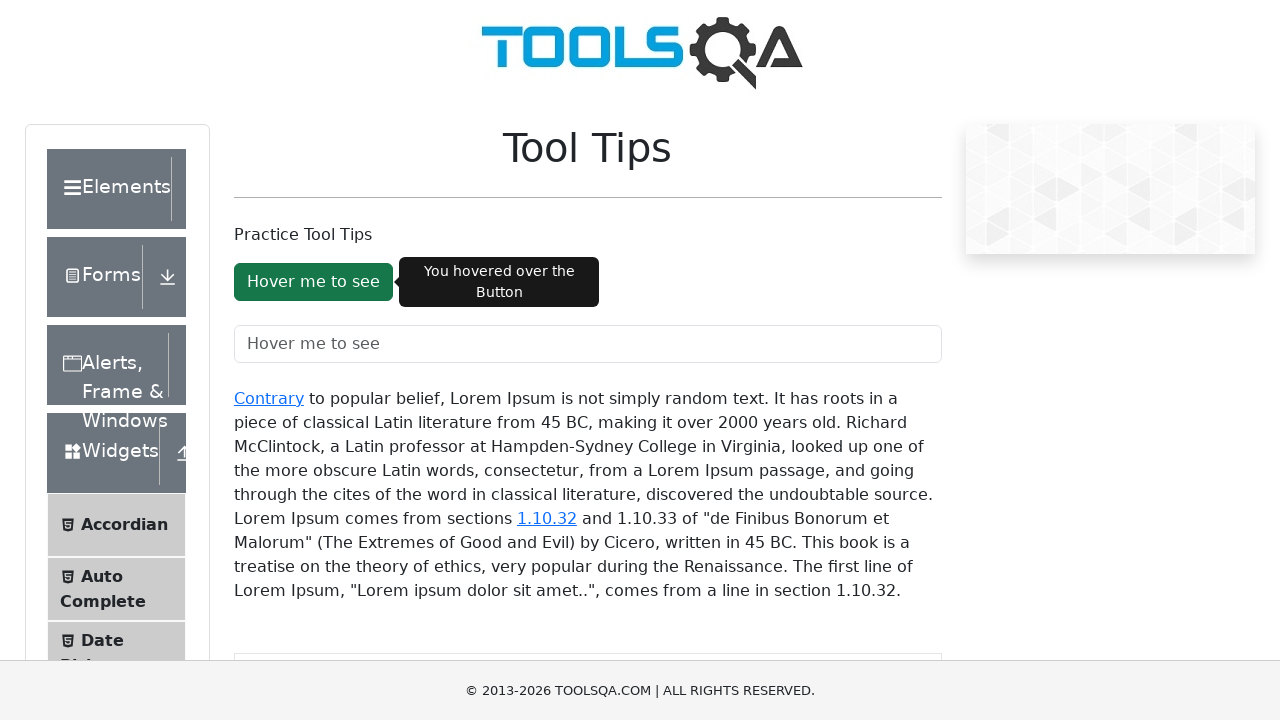

Waited 1 second for input field tooltip to appear
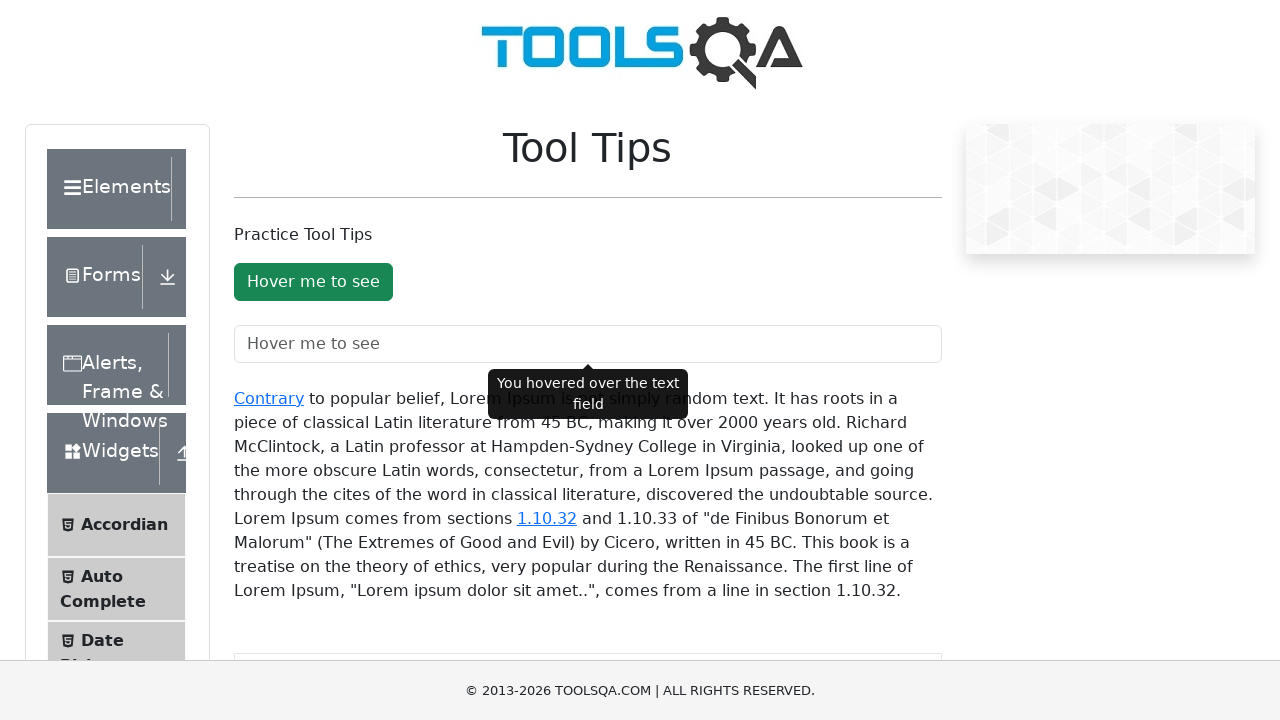

Hovered over 'Contrary' anchor link to trigger tooltip at (269, 398) on a:text('Contrary')
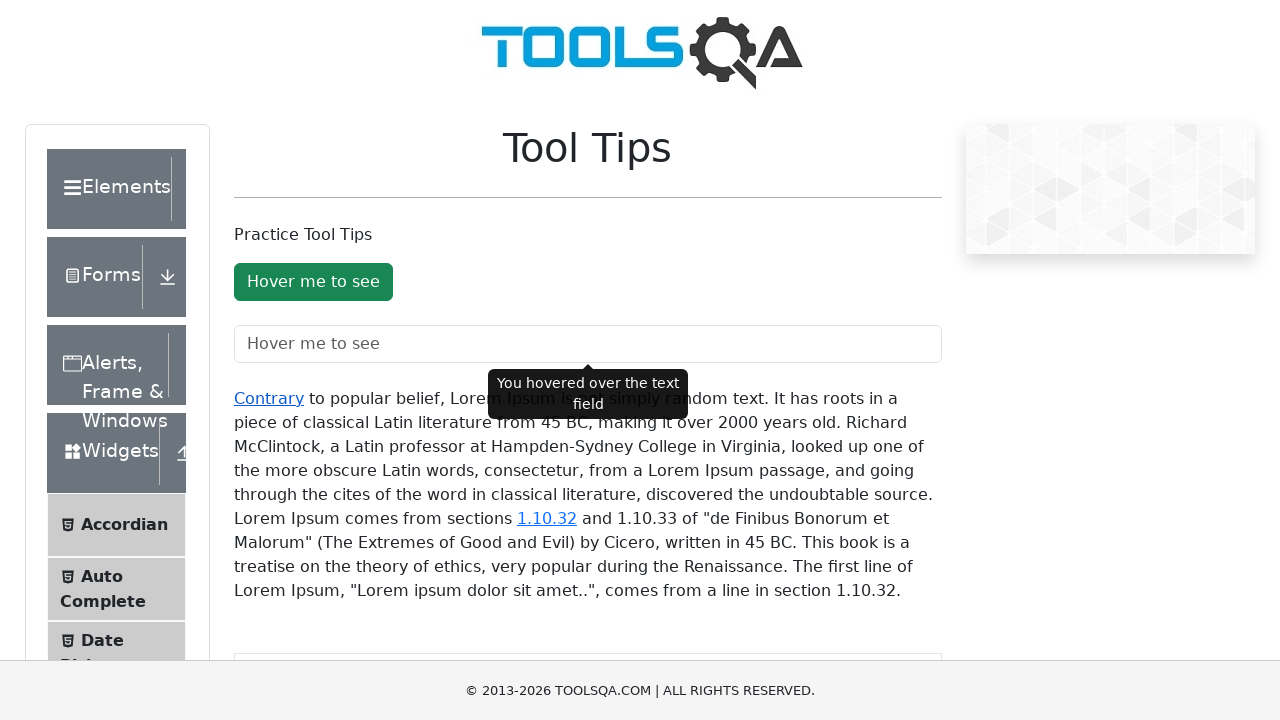

Waited 1 second for 'Contrary' link tooltip to appear
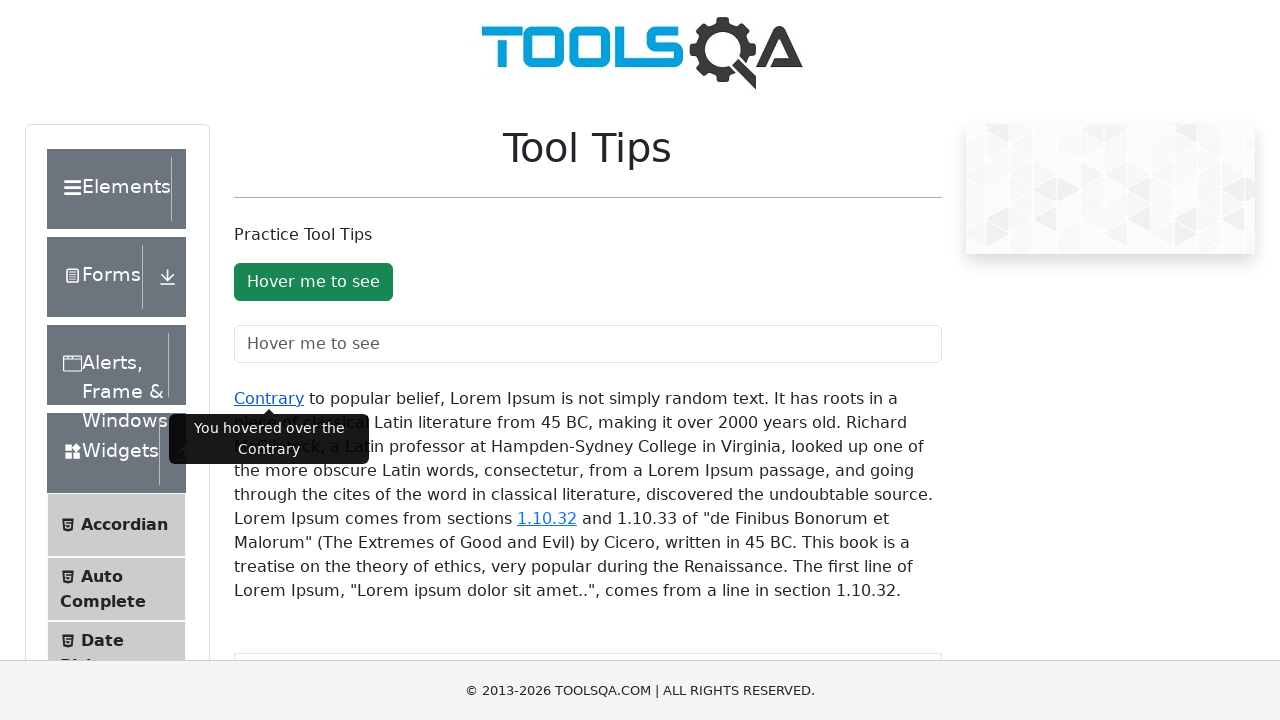

Hovered over '1.10.32' anchor link to trigger tooltip at (547, 518) on a:text('1.10.32')
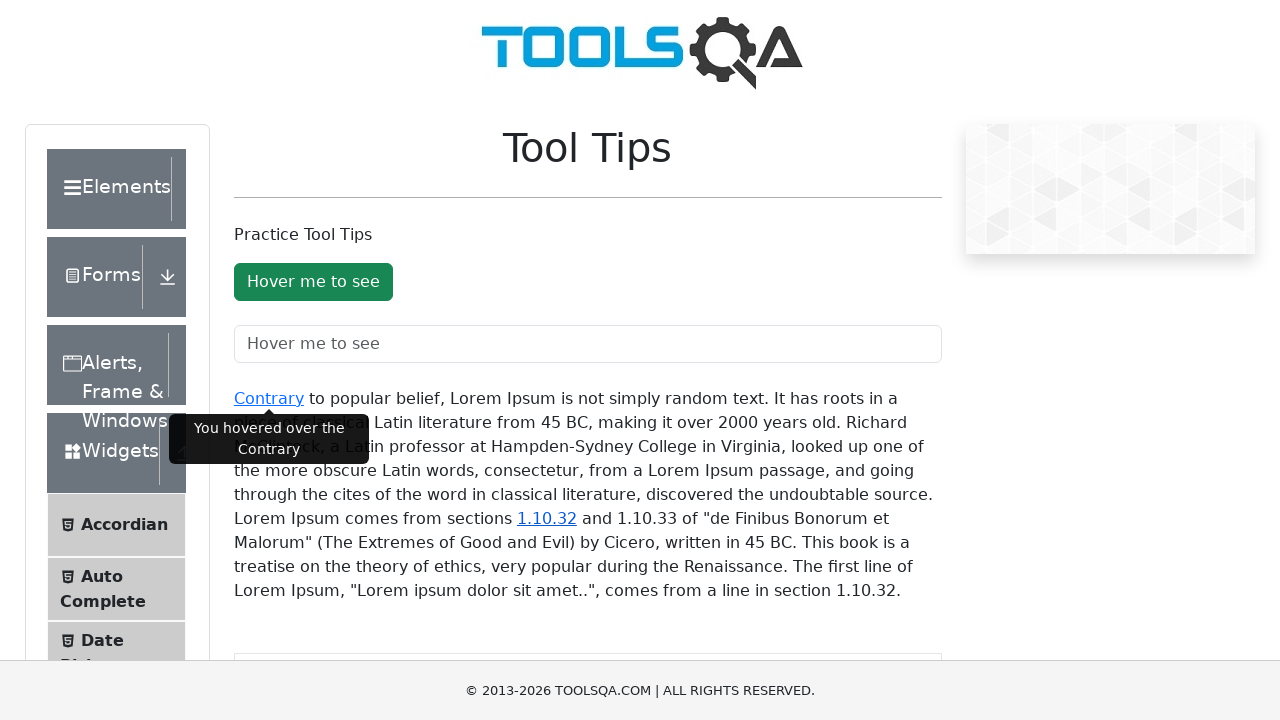

Waited 1 second for '1.10.32' link tooltip to appear
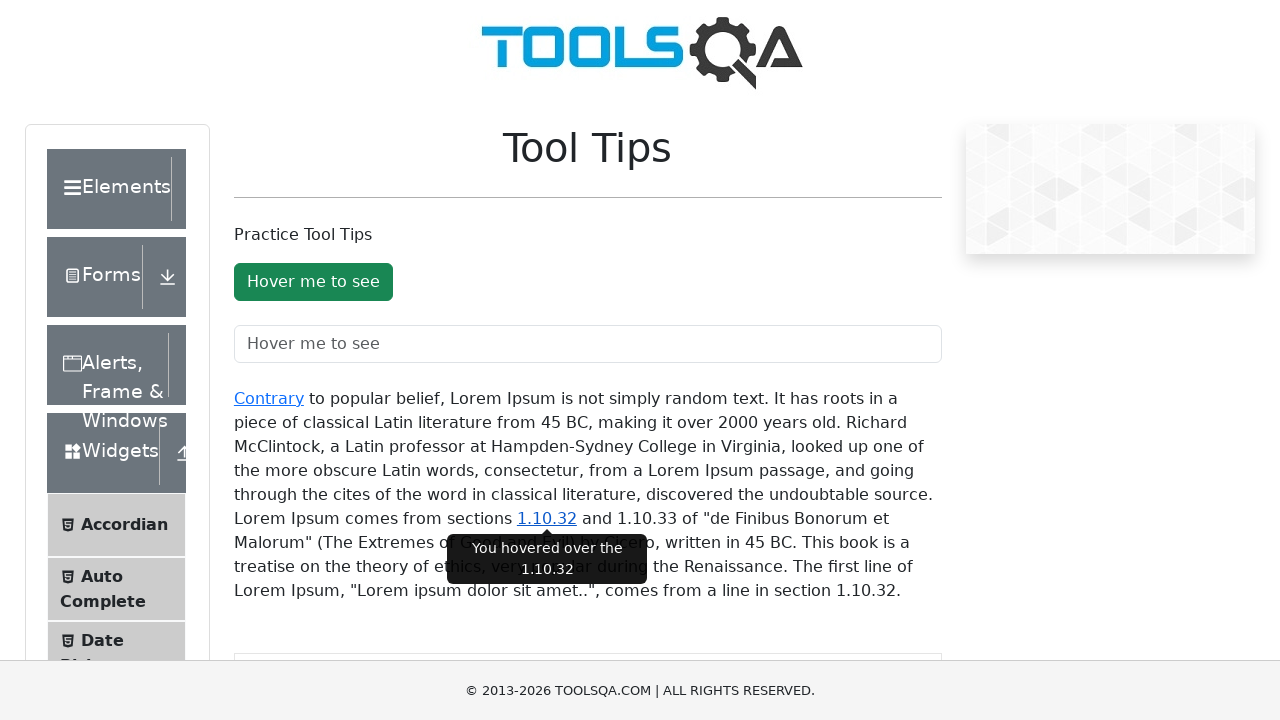

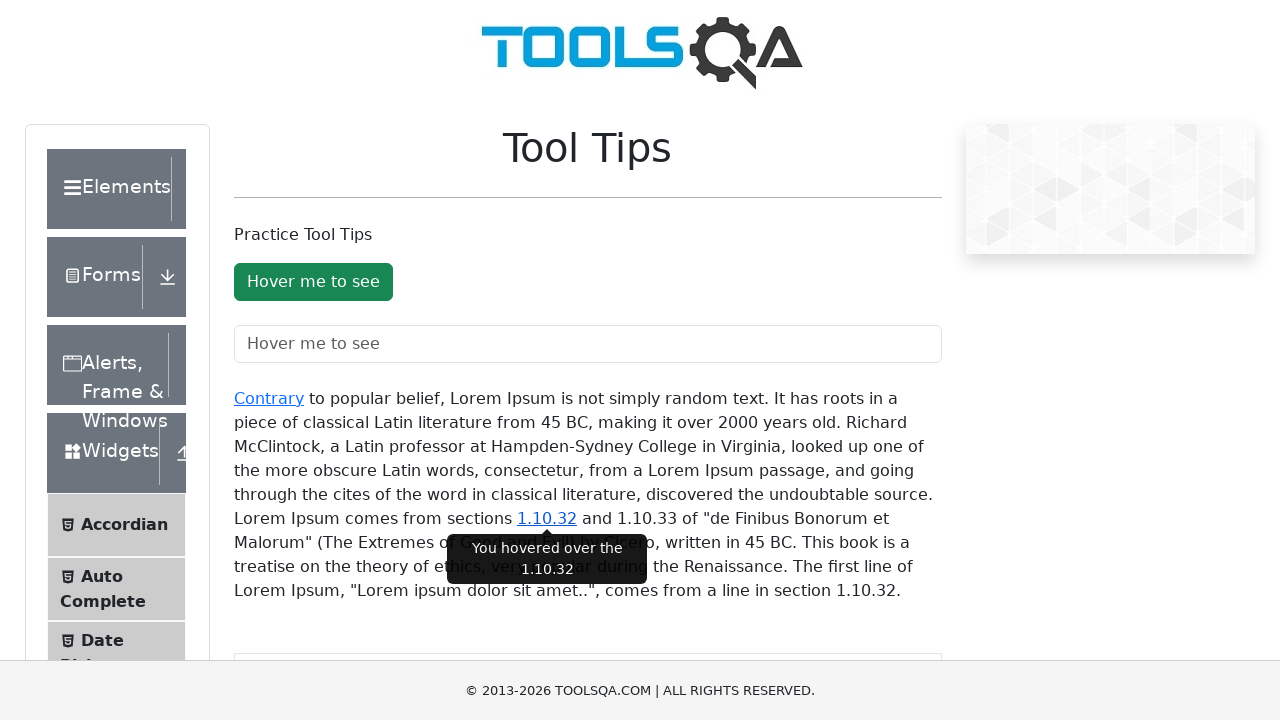